Tests enabled and disabled form elements by navigating to a form page, checking if input fields are enabled or disabled, and entering text in enabled fields

Starting URL: https://formy-project.herokuapp.com/

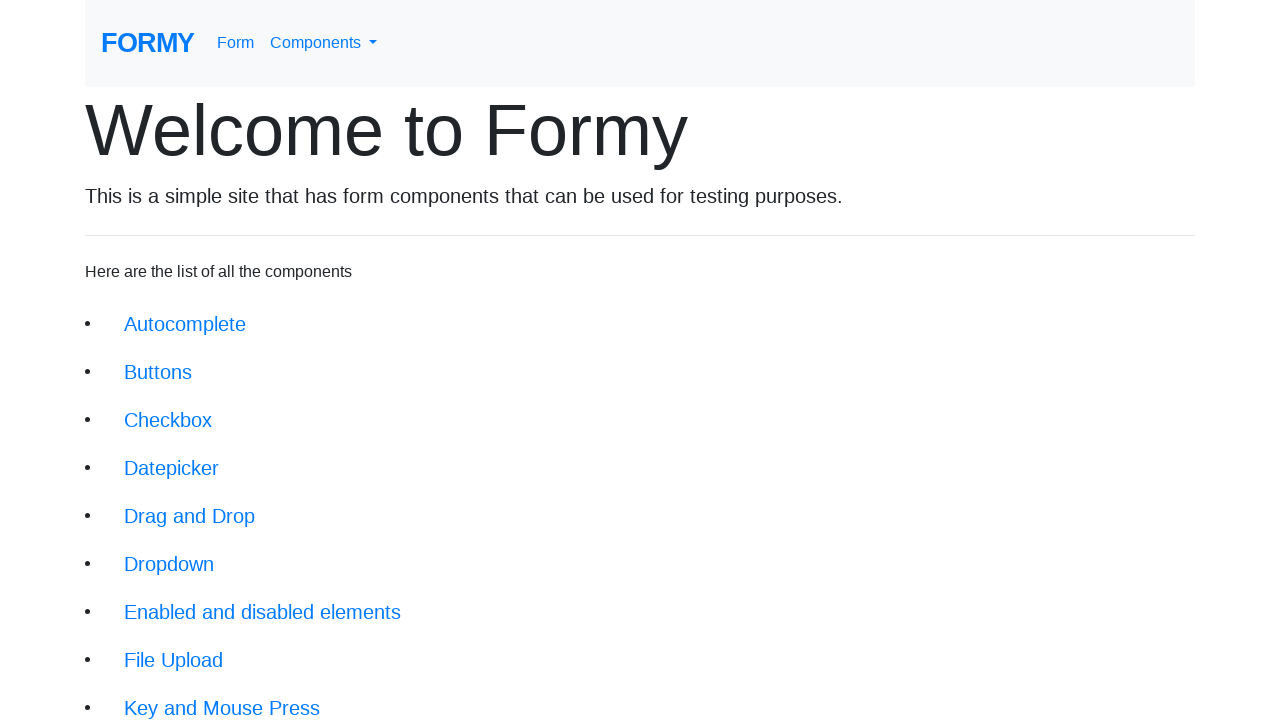

Clicked on the form elements link (7th button in the list) at (262, 612) on xpath=//body[1]/div[1]/div[1]/li[7]/a[1]
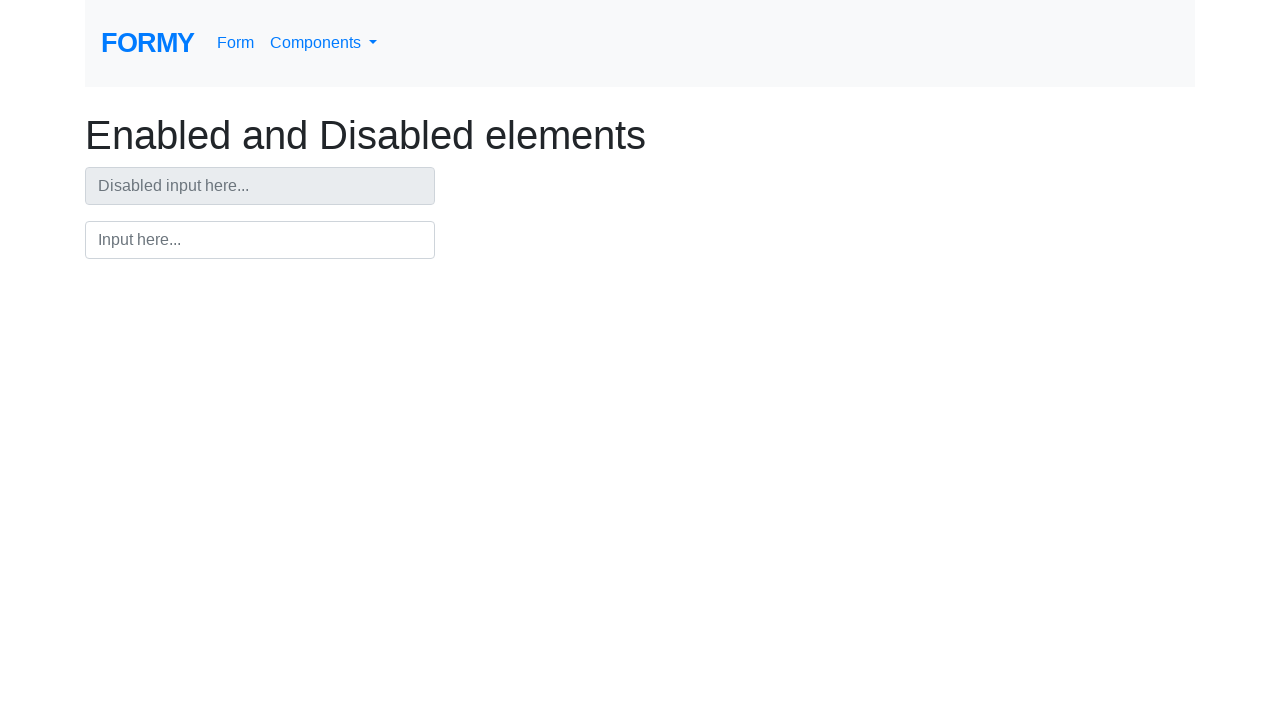

Waited for the form page to load - disabled input field is visible
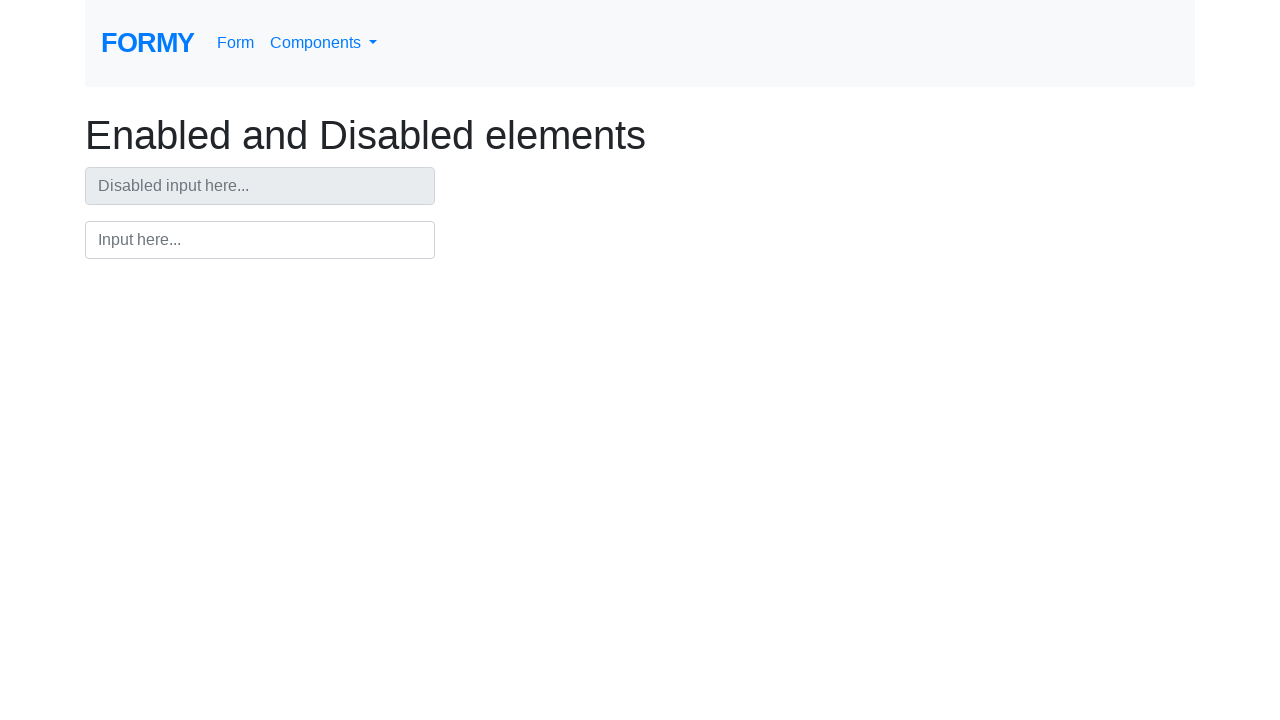

Checked if the disabled input field is disabled
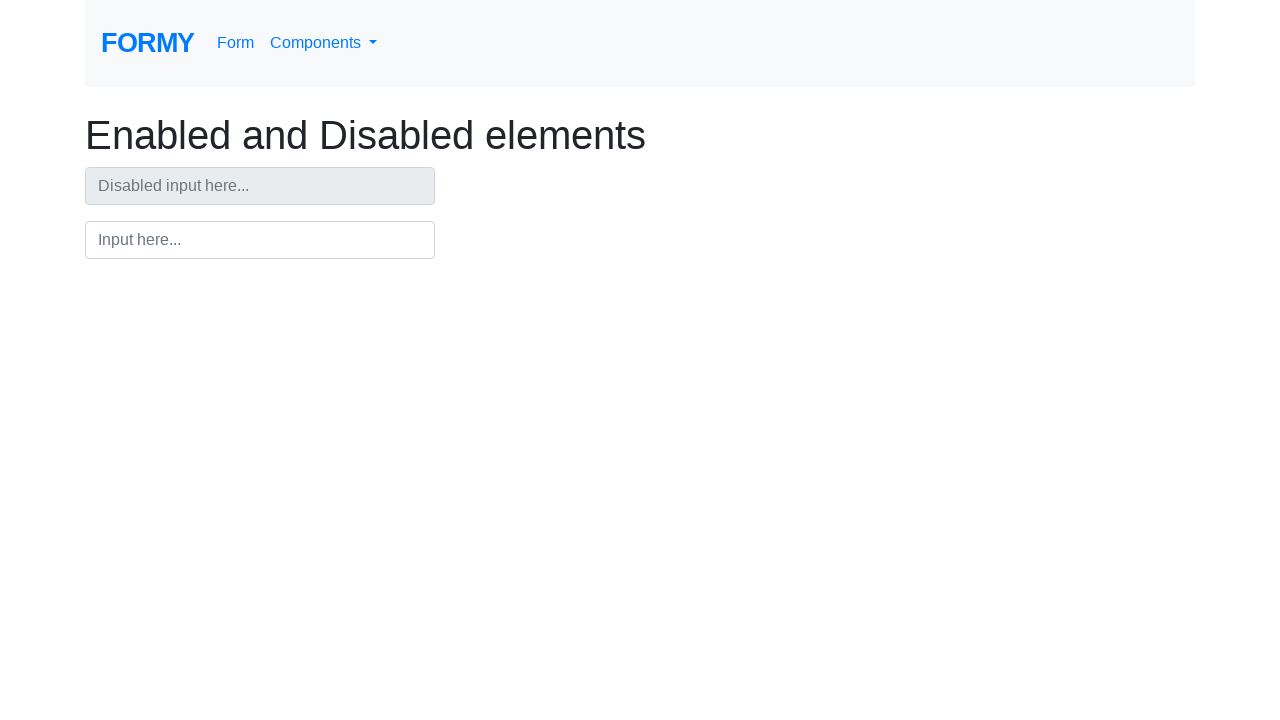

Verified that the first input field is disabled
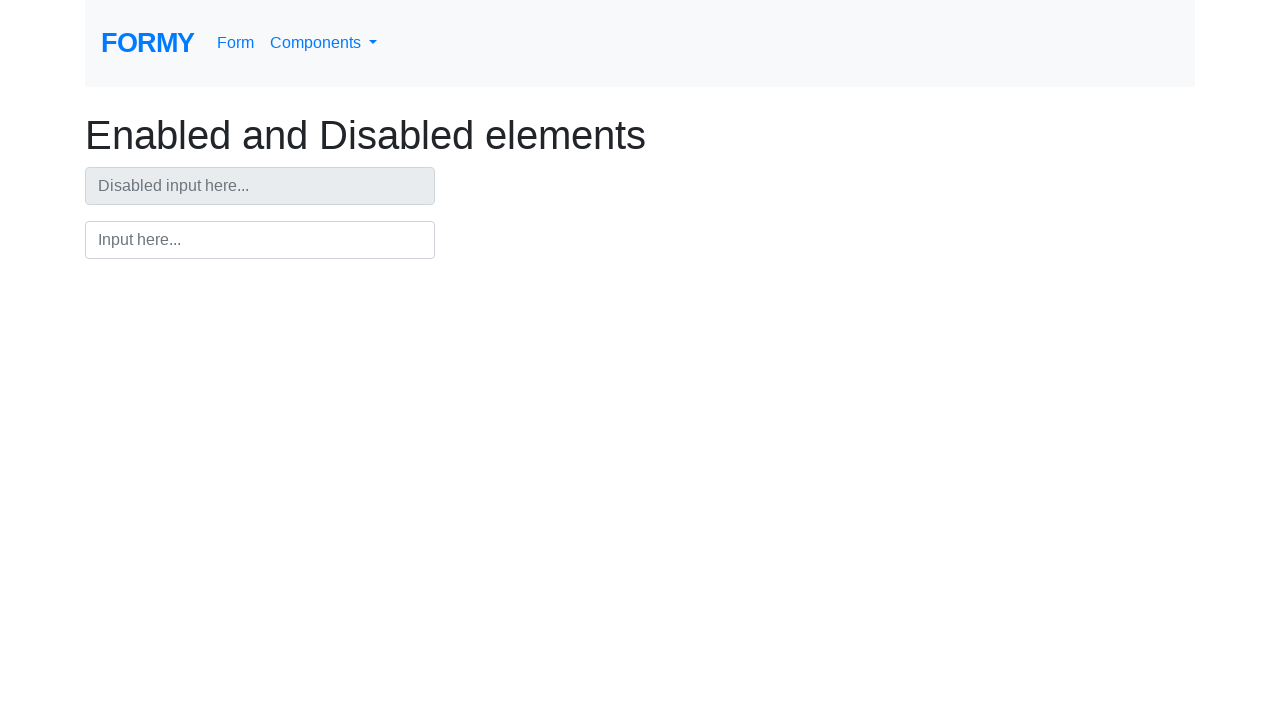

Checked if the enabled input field is enabled
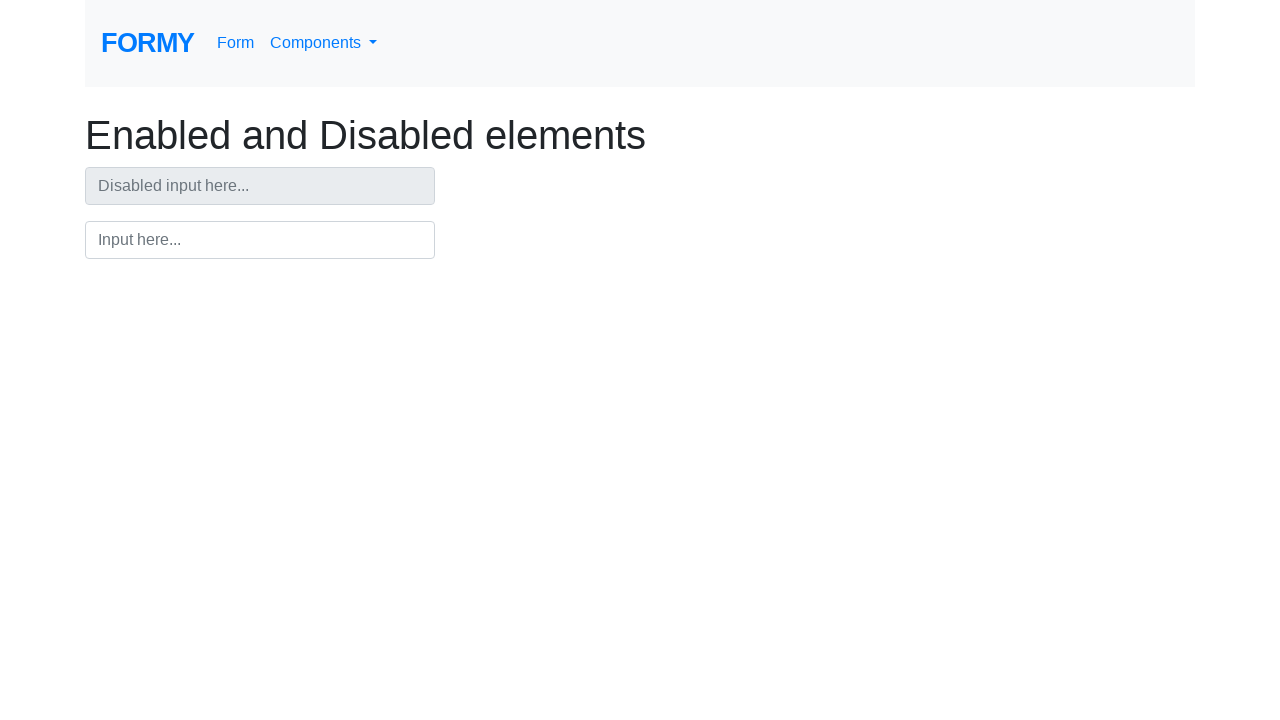

Verified that the second input field is enabled
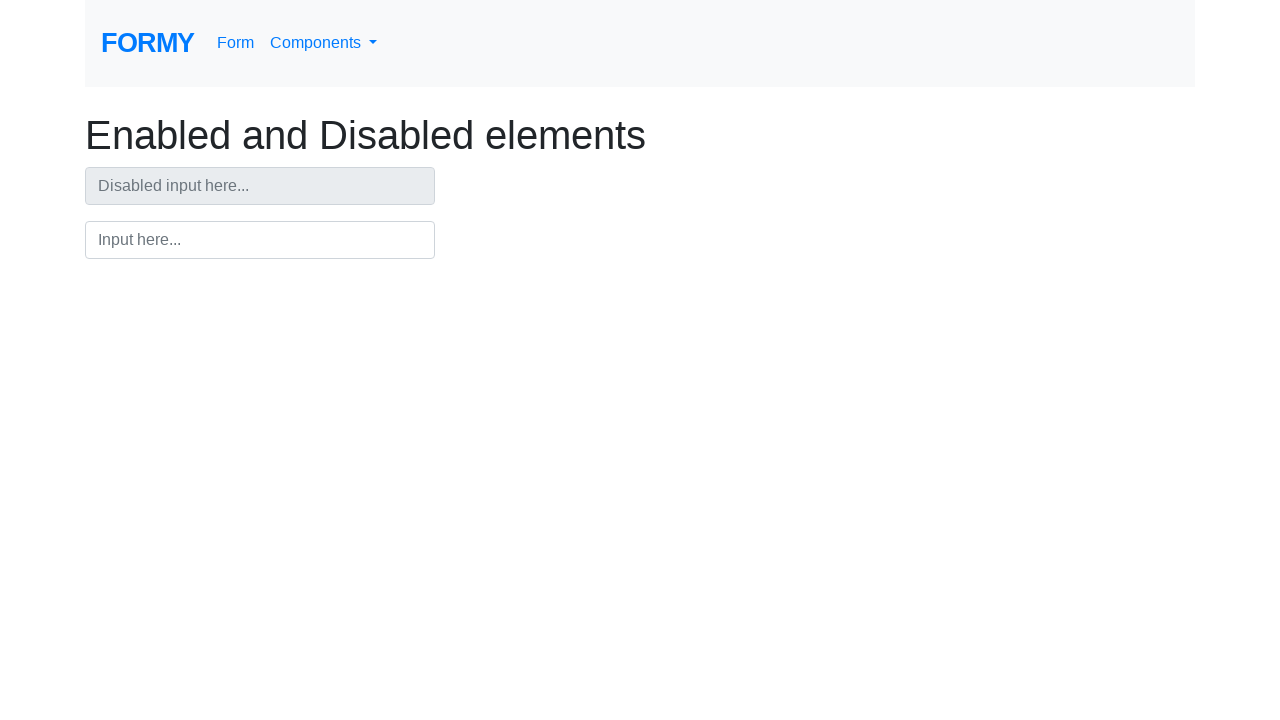

Filled the enabled input field with 'Hi this is a test message' on #input
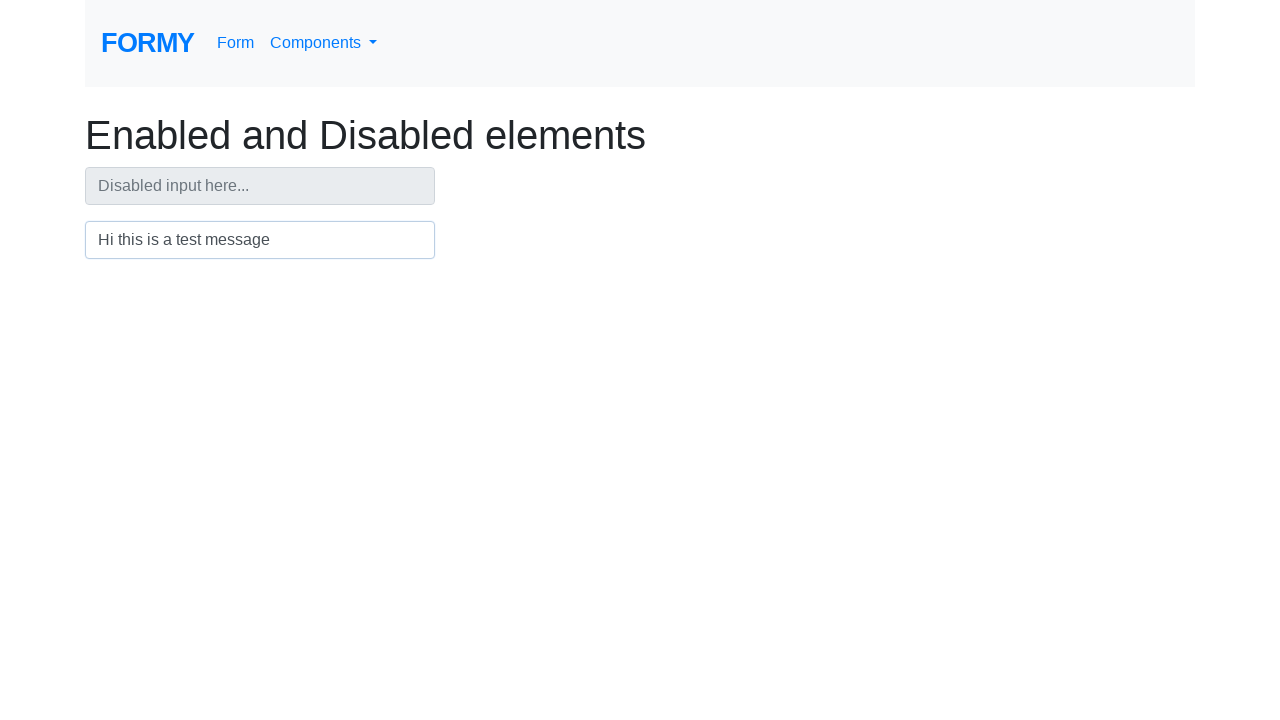

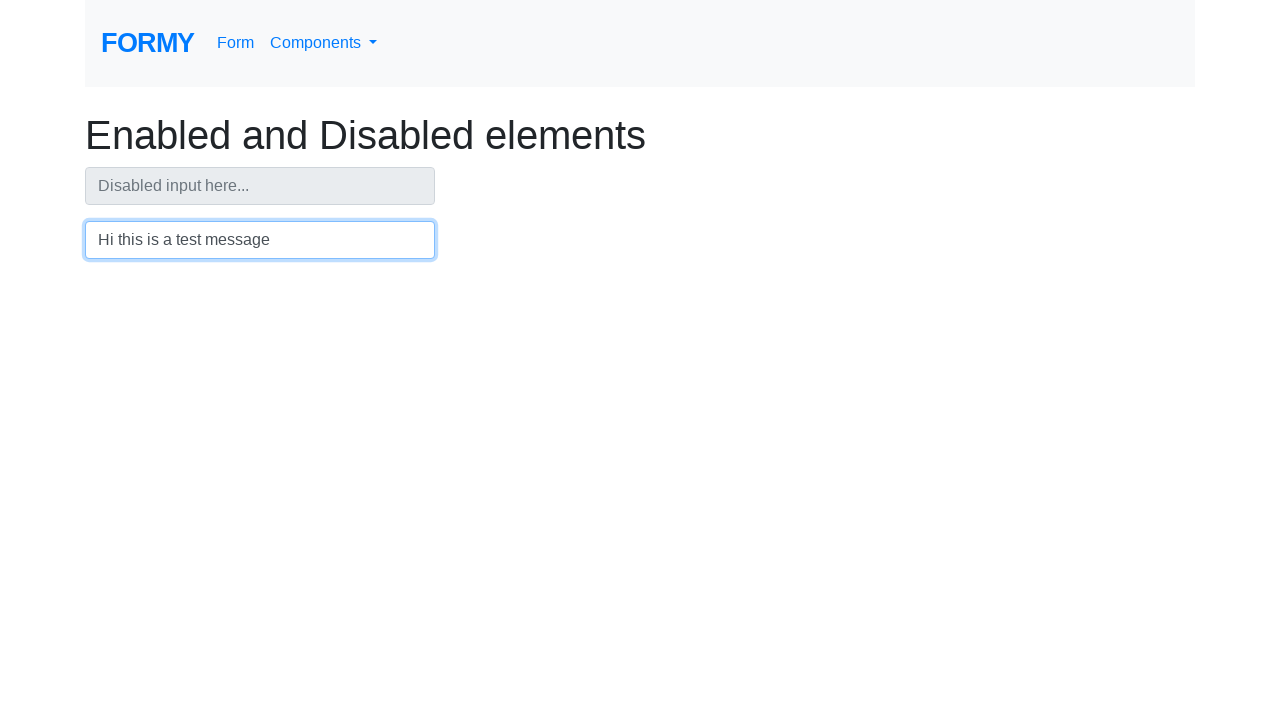